Tests navigation on Edureka website by clicking on the Courses link and then using keyboard navigation (arrow down and tab keys) to move through the page elements.

Starting URL: https://www.edureka.co

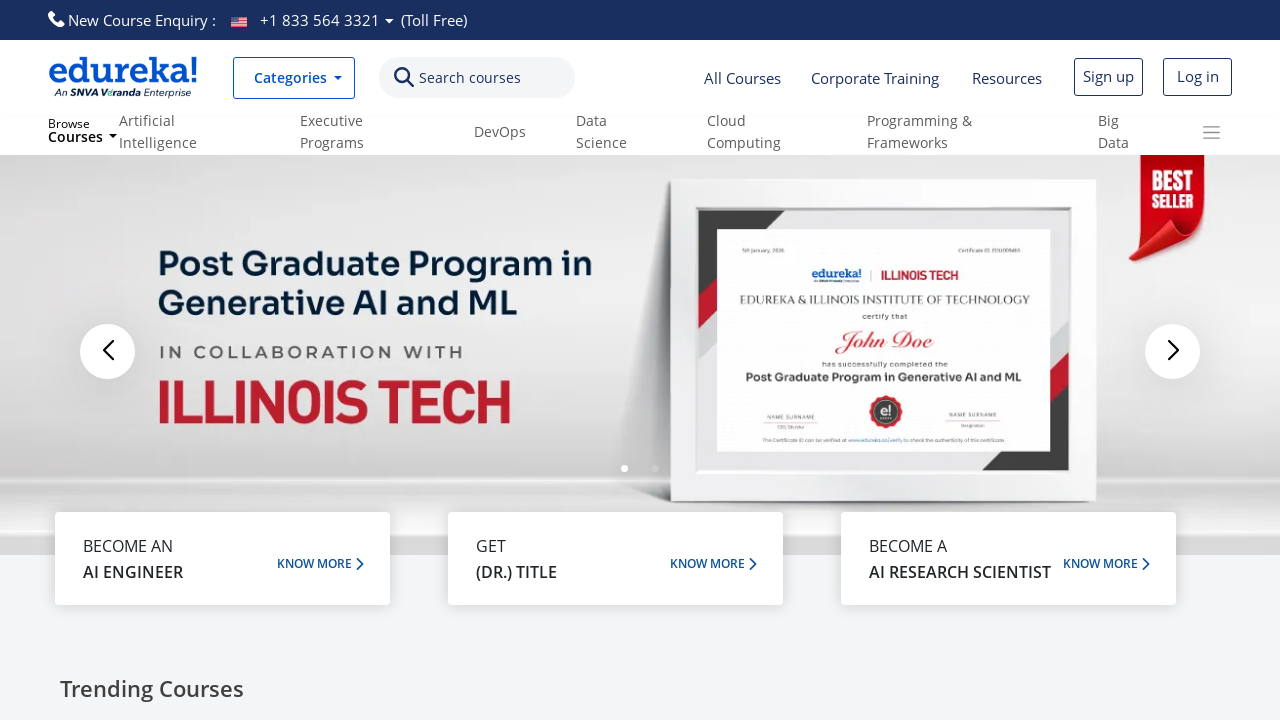

Clicked on Courses link at (470, 78) on text=Courses
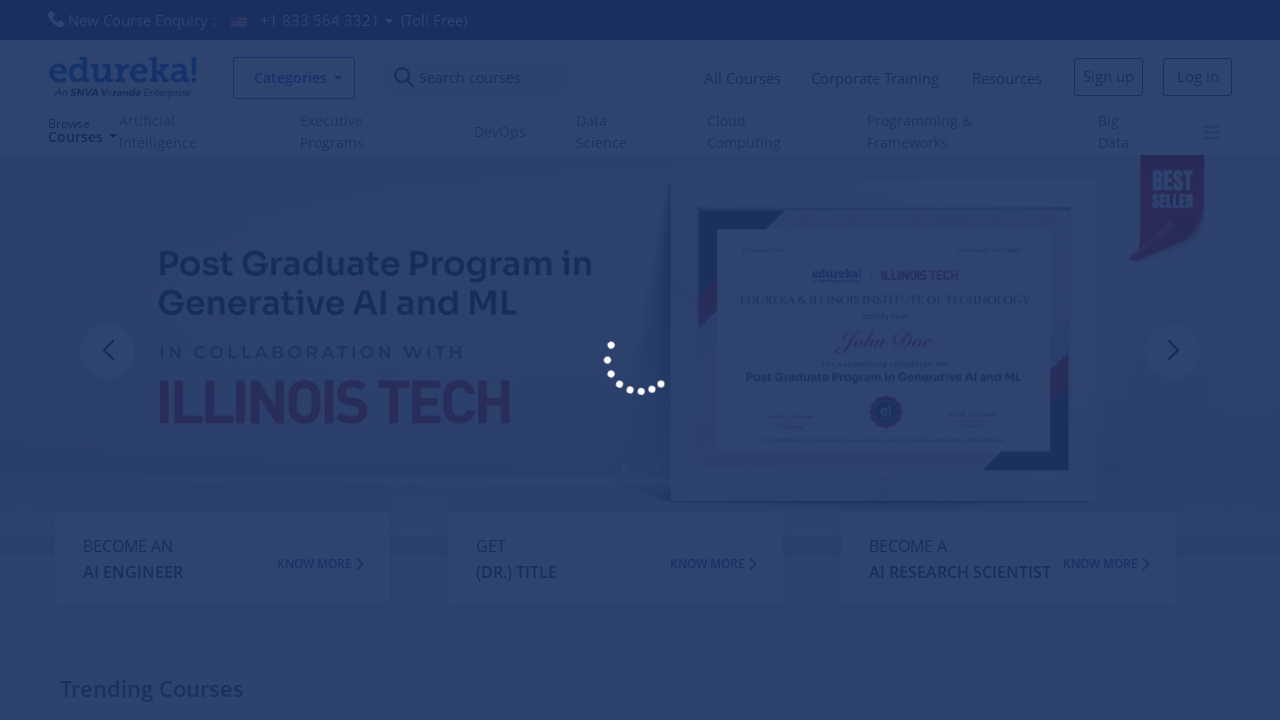

Waited 2000ms for page to respond
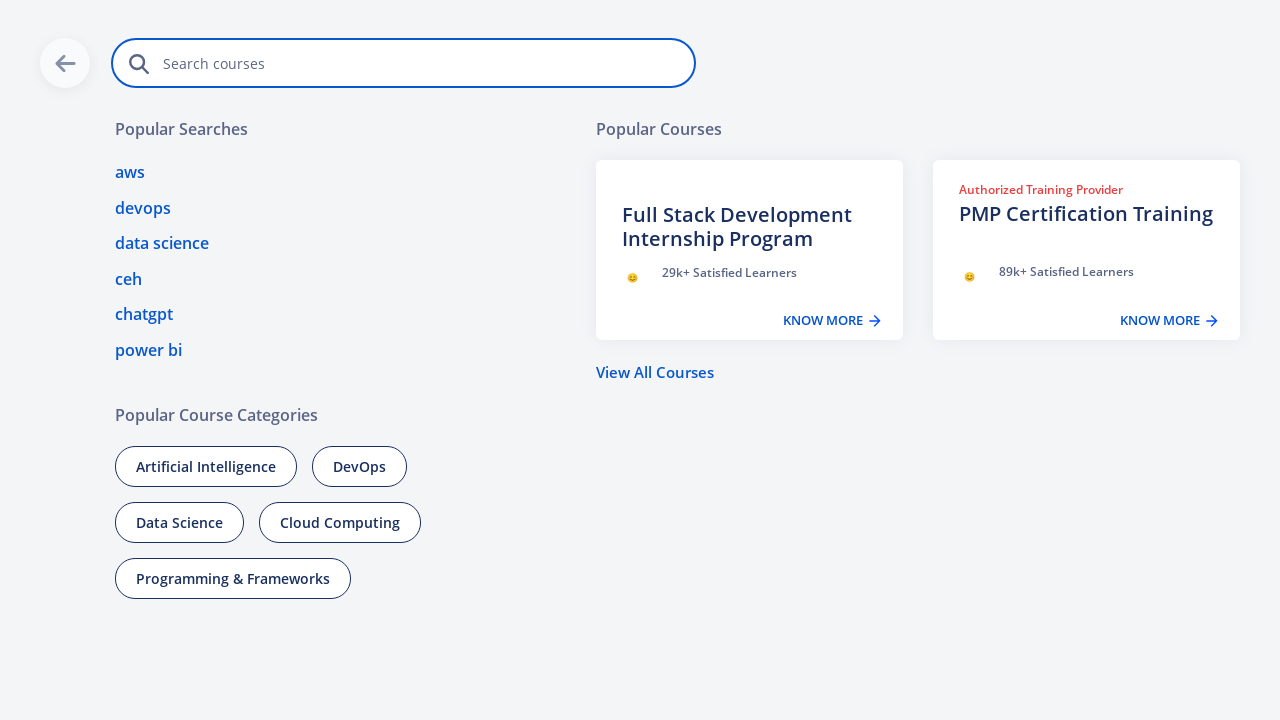

Pressed ArrowDown key to navigate
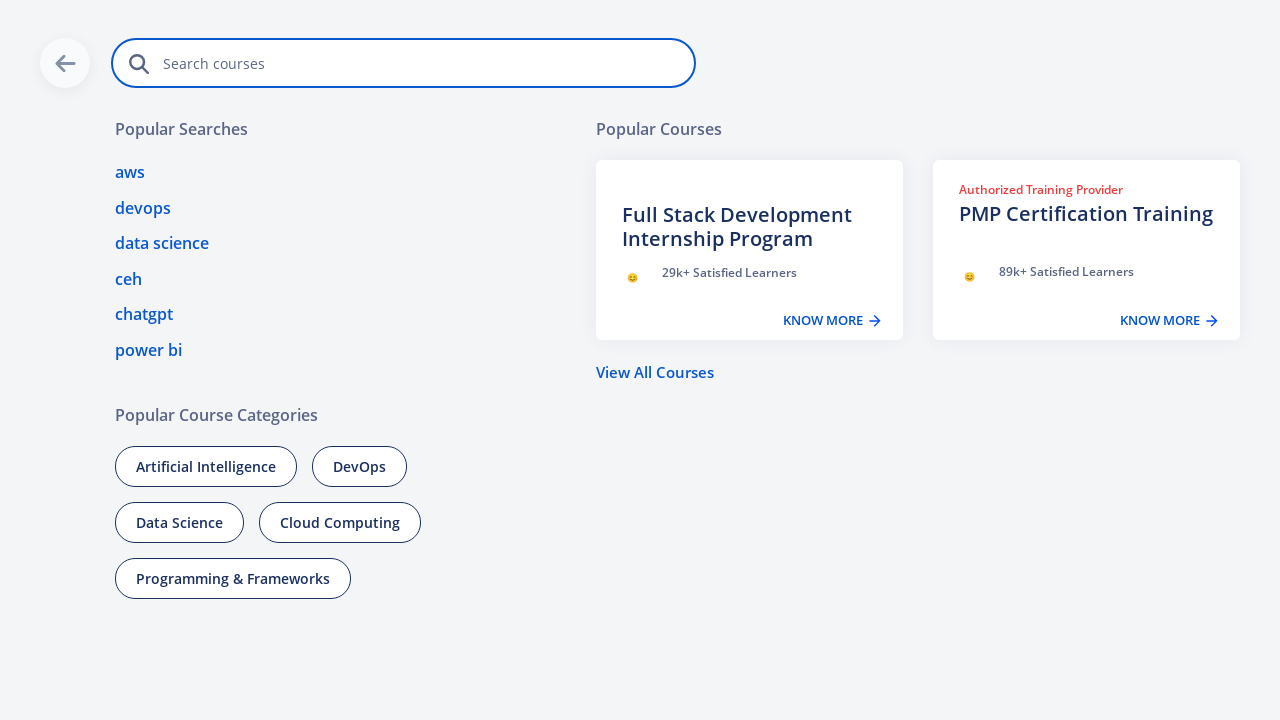

Pressed Tab key to navigate to next element
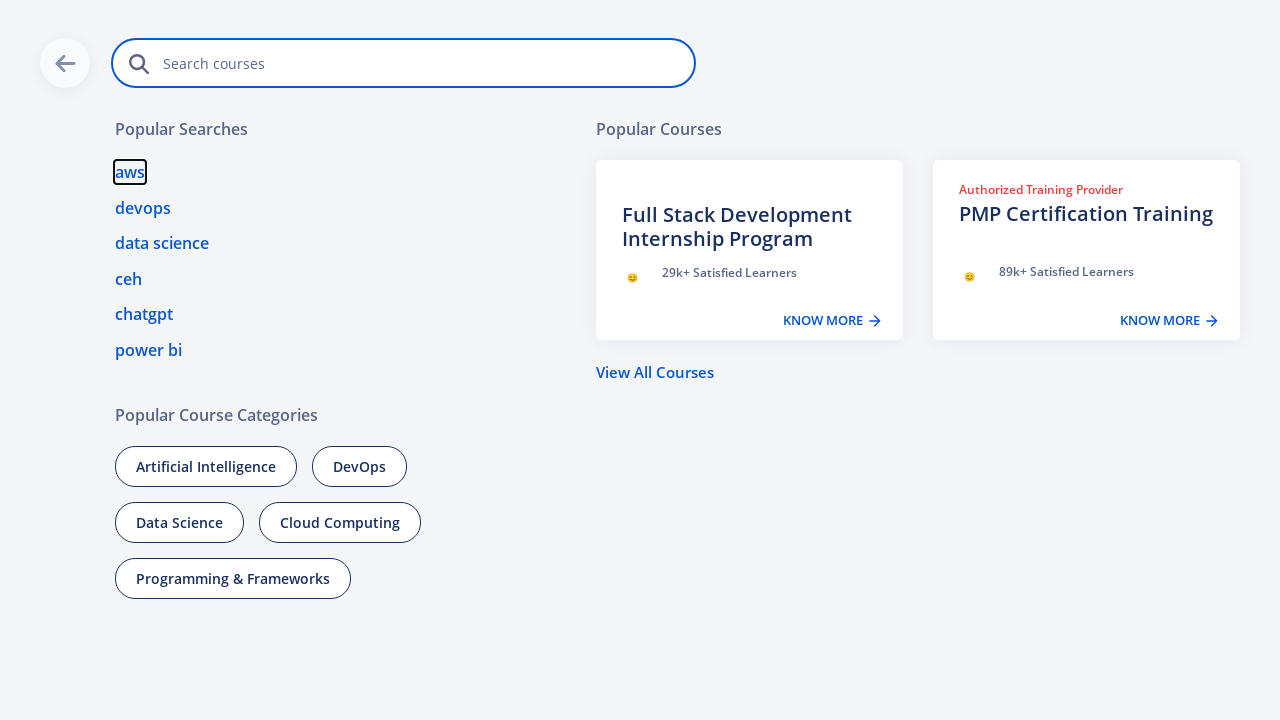

Pressed Tab key to navigate to next element
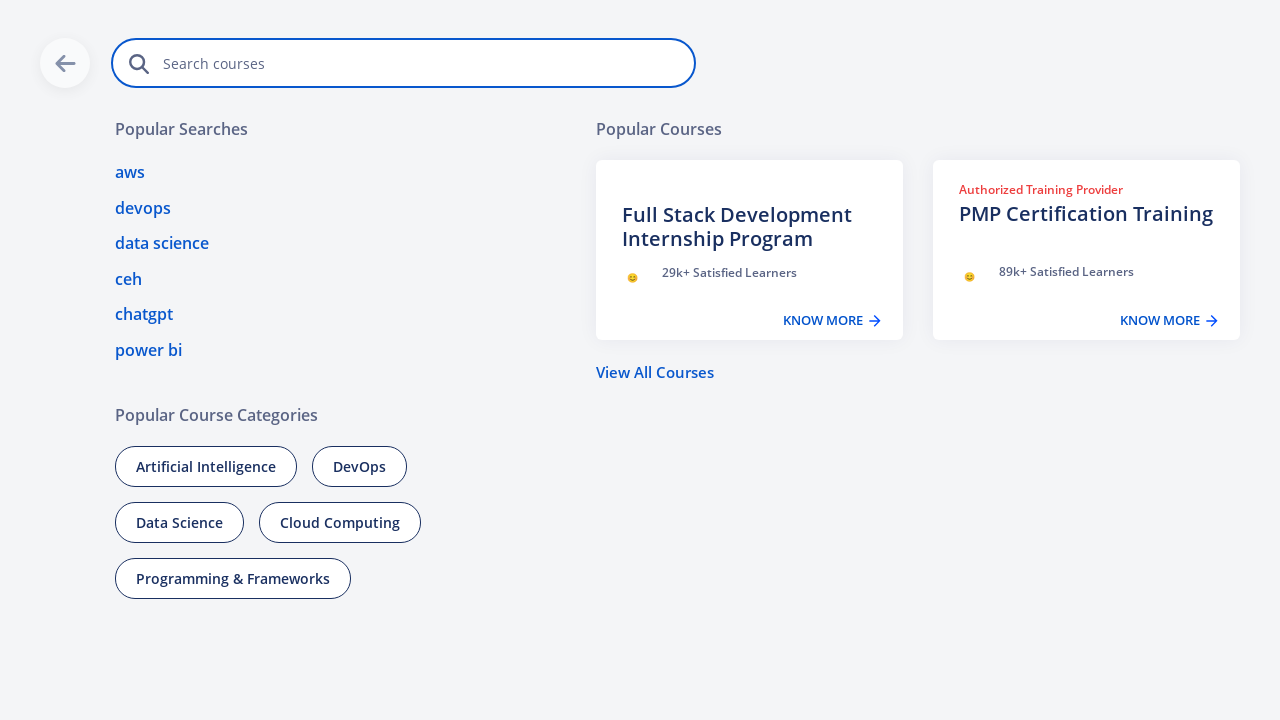

Pressed Tab key to navigate to next element
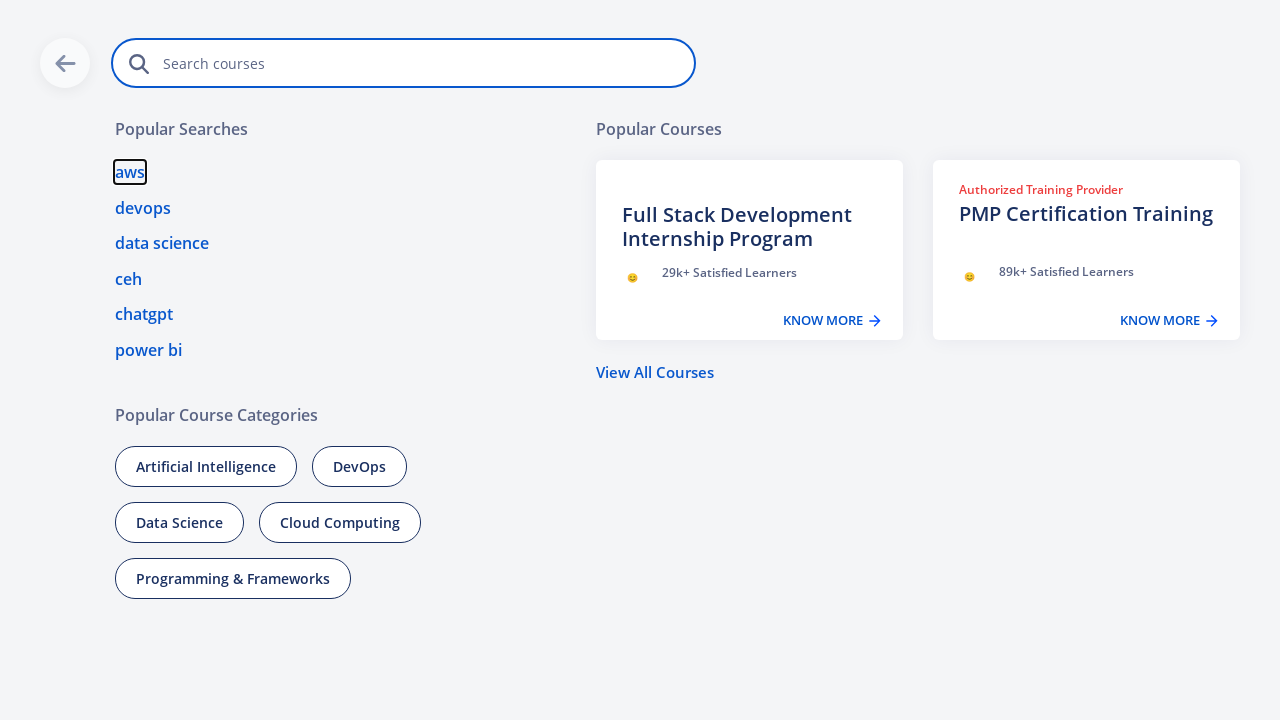

Moved mouse to position (30, 100) at (30, 100)
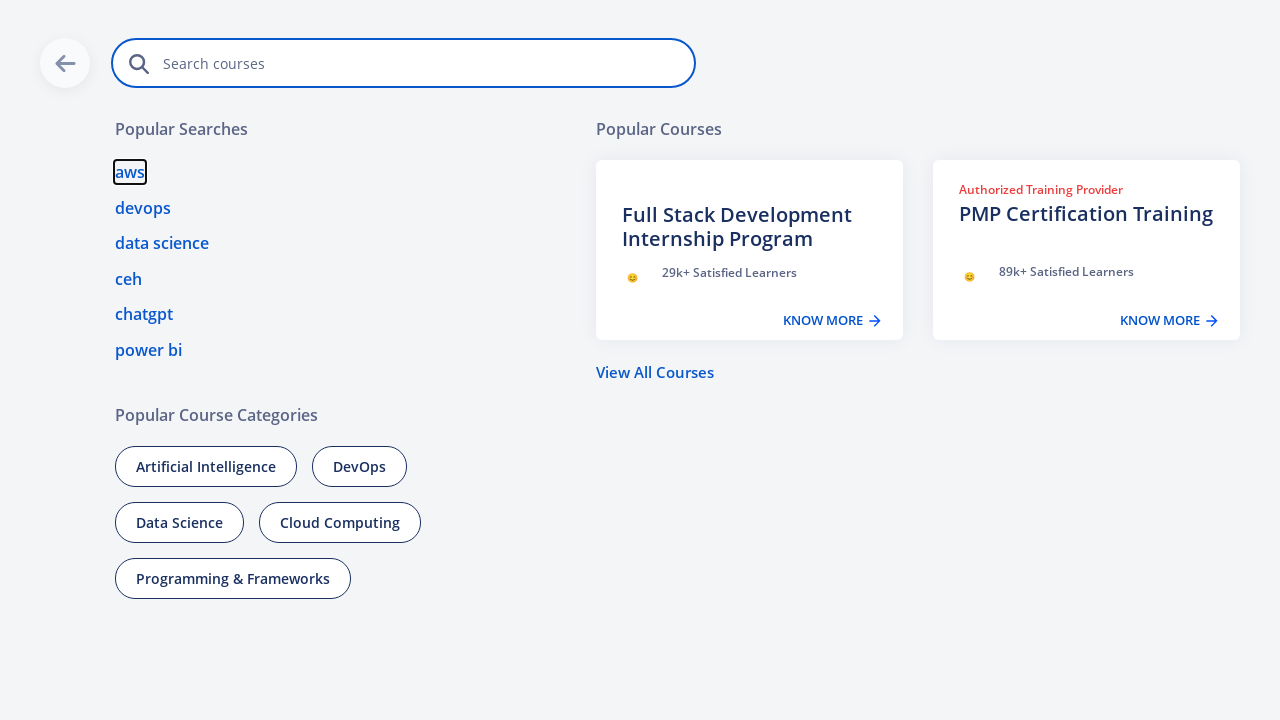

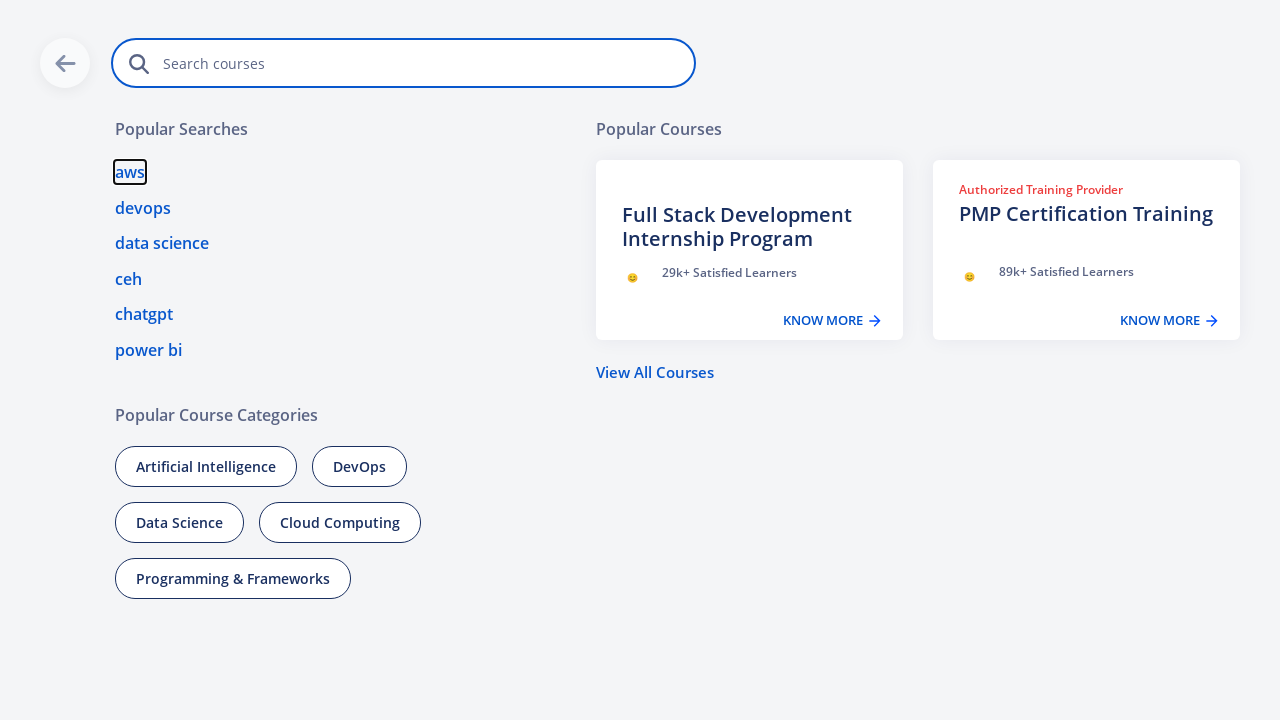